Tests pagination navigation on a Minecraft server statistics page by clicking through multiple pages using the "next" button until reaching the last page.

Starting URL: https://minecraft-statistic.net/ru/server/birchcraft/top/

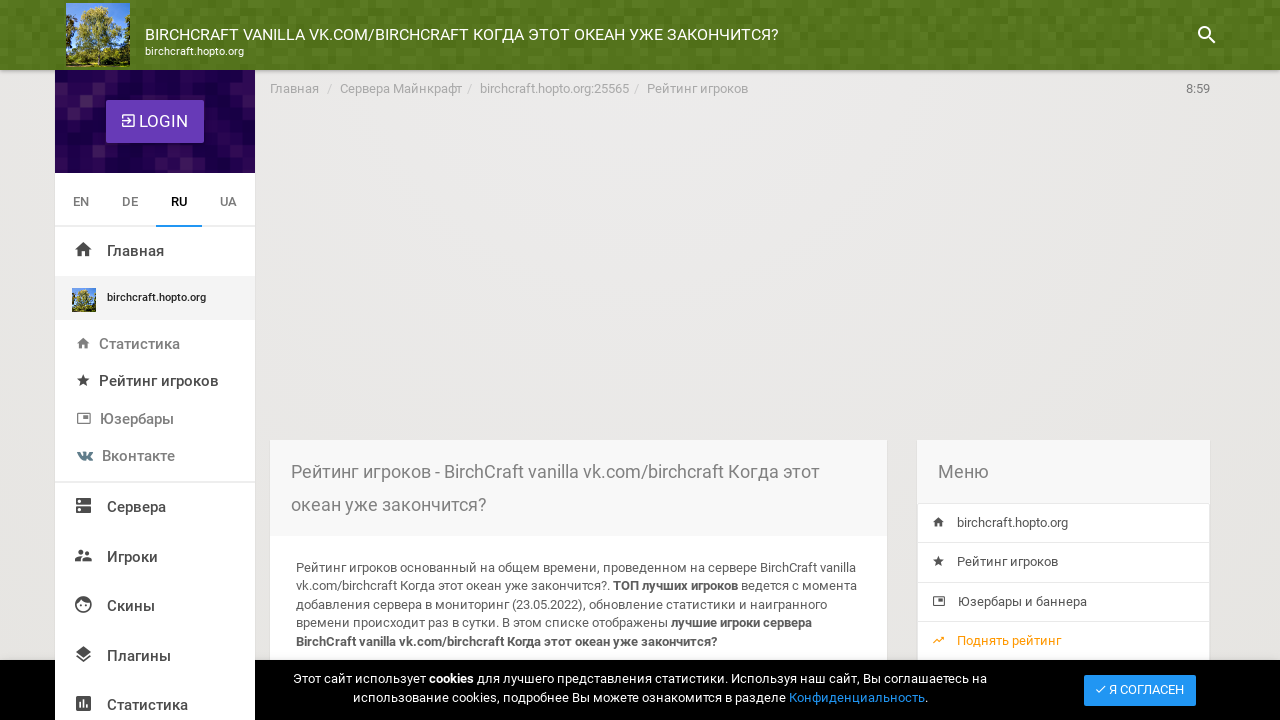

Pagination element loaded on Minecraft statistics page
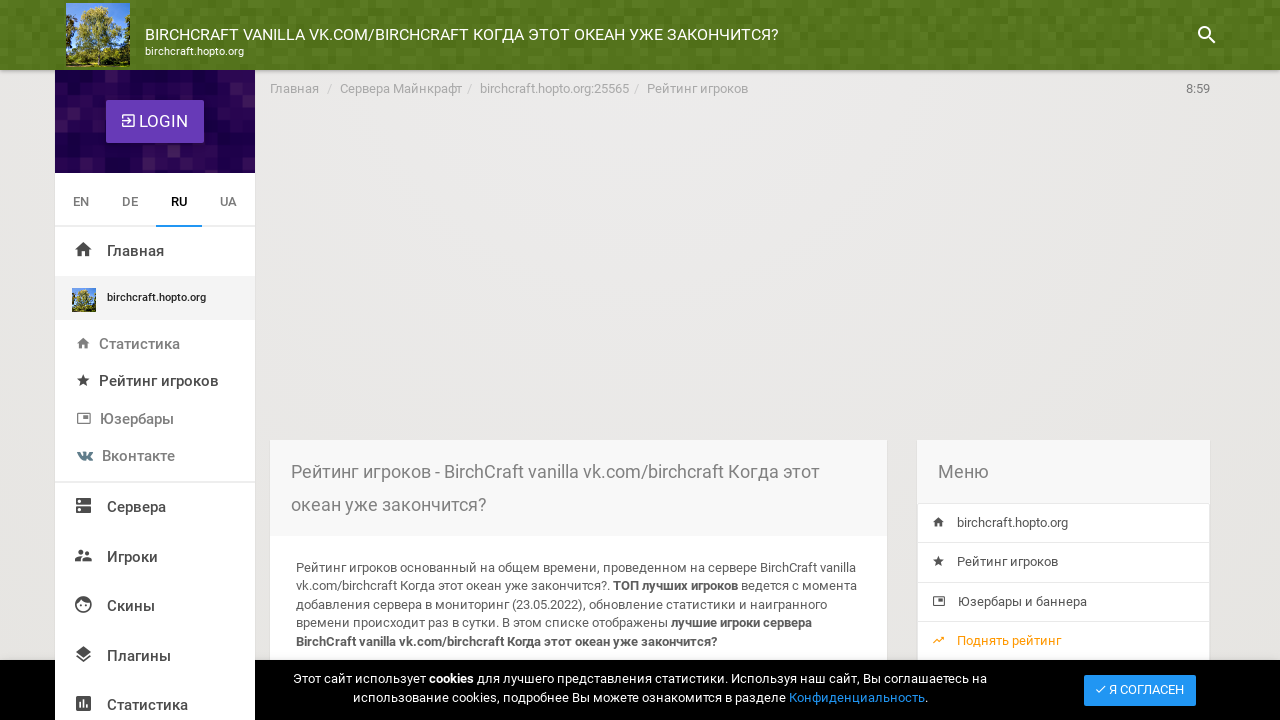

Statistics table loaded and visible
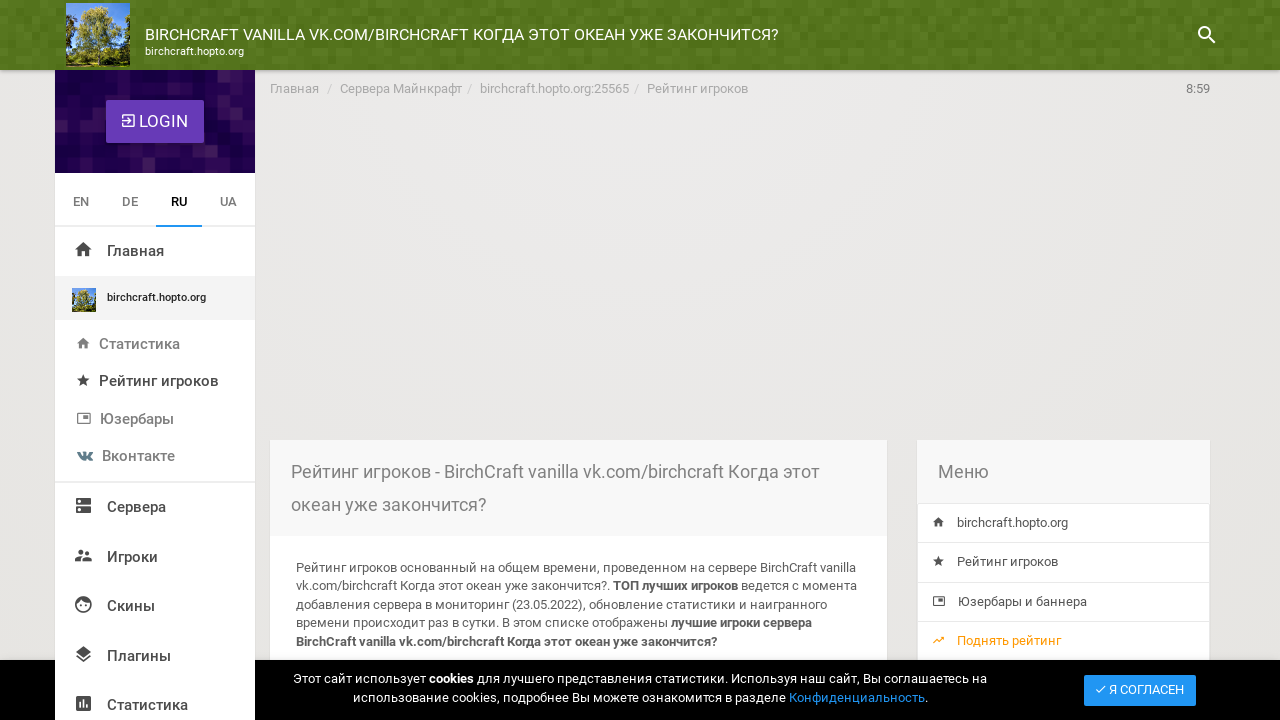

Clicked next button to navigate to page 2 at (707, 361) on .pagination li a:text('»')
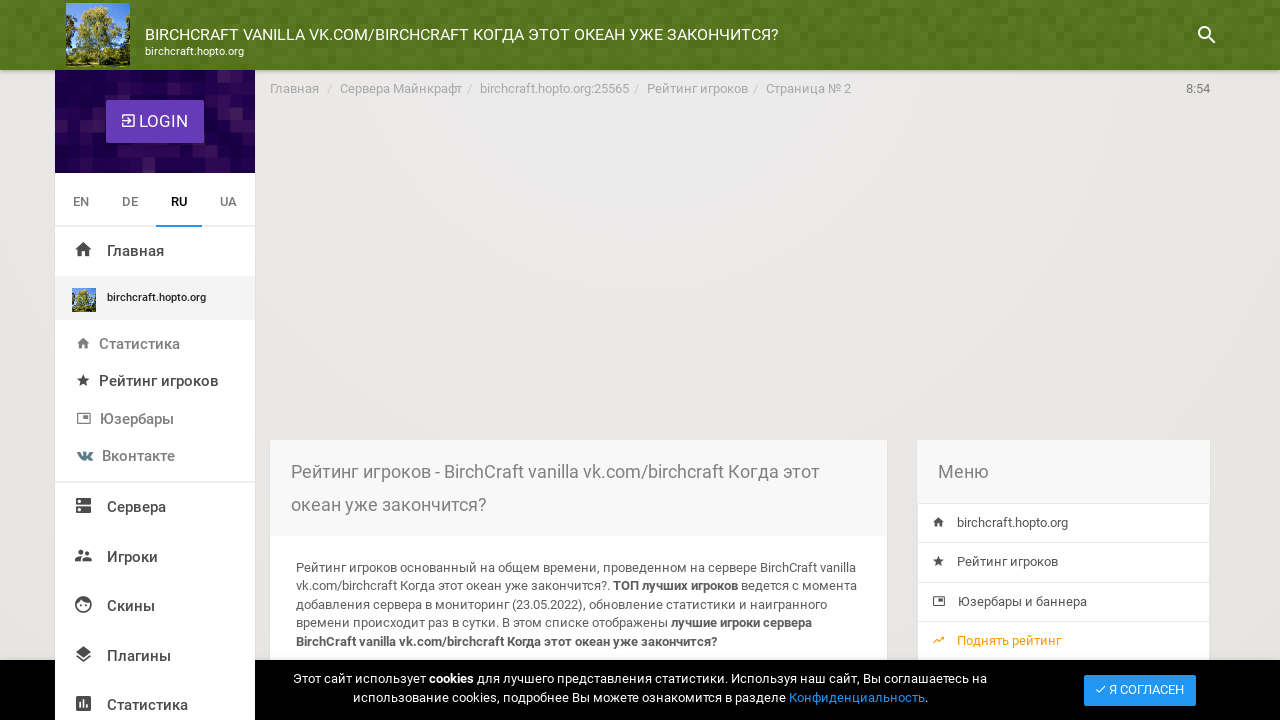

Pagination loaded on page 2
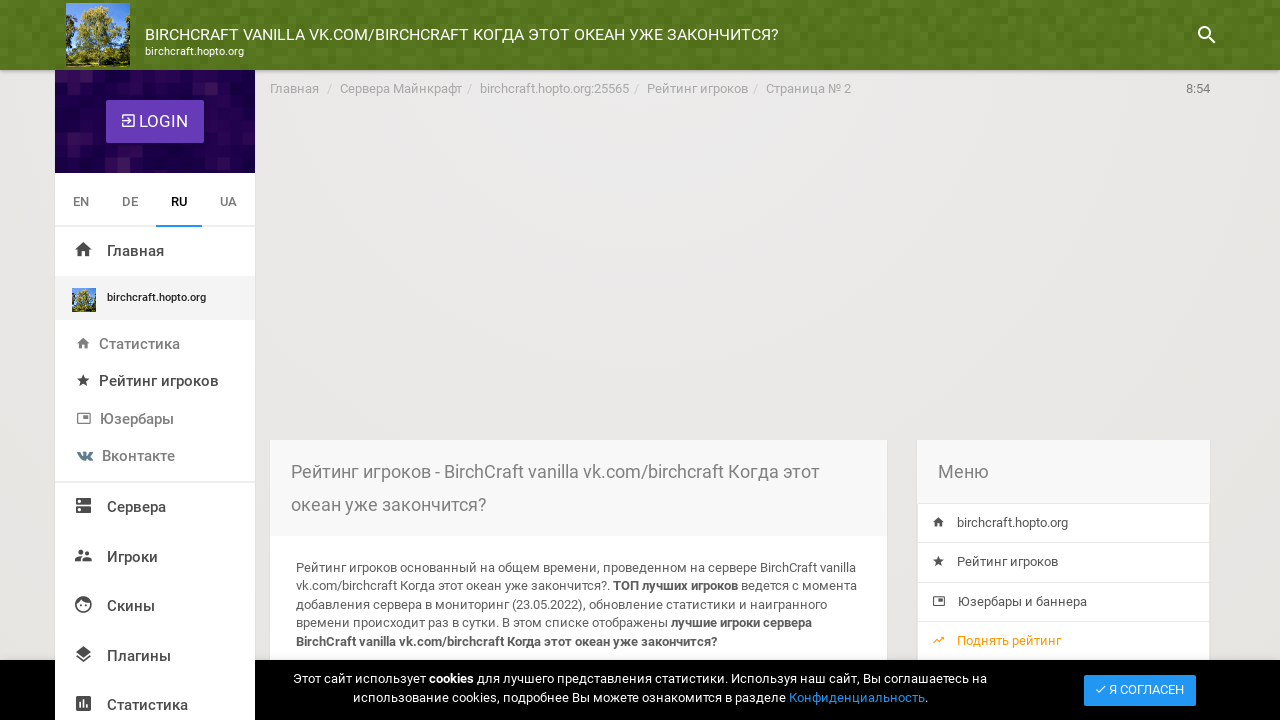

Statistics table loaded on page 2
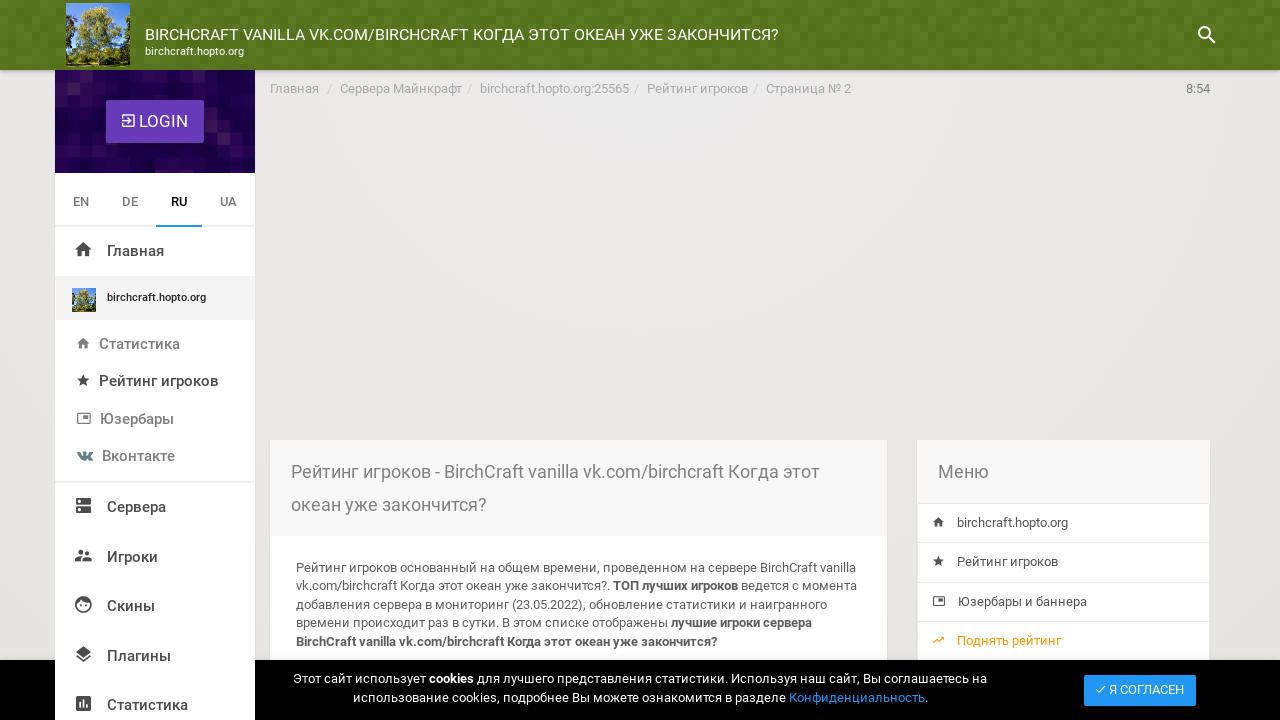

Clicked next button to navigate to page 3 at (750, 361) on .pagination li a:text('»')
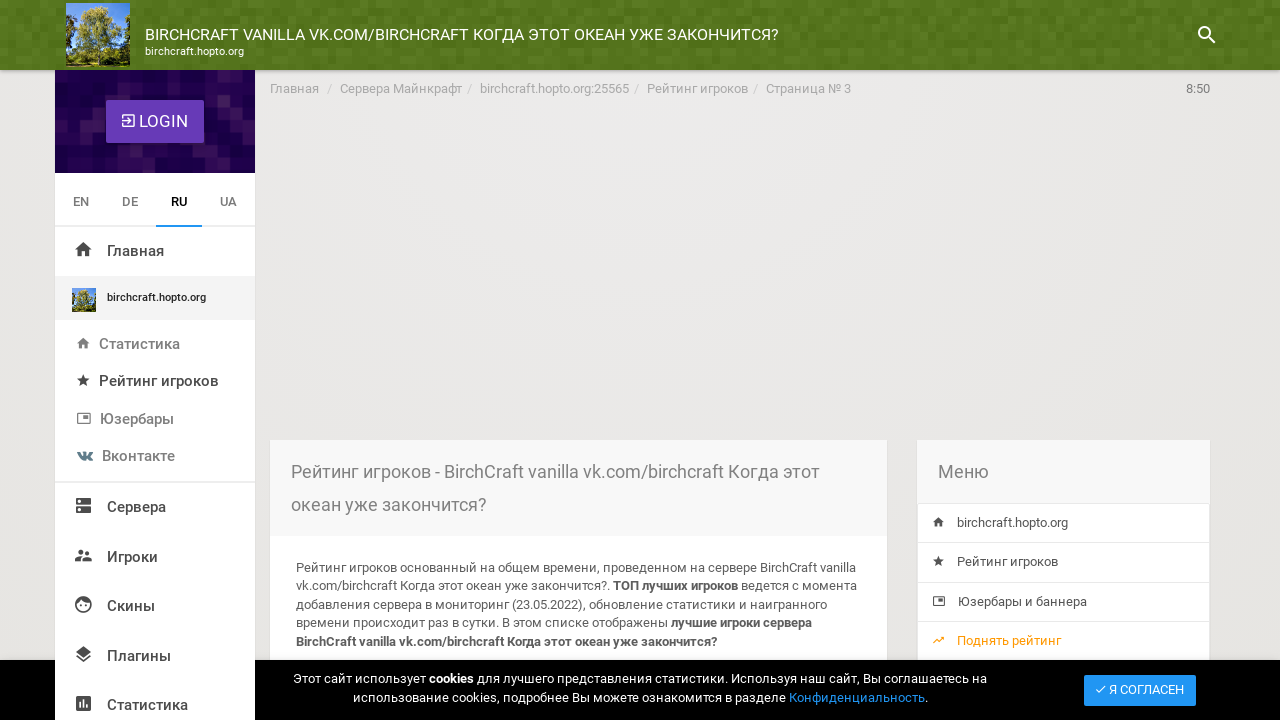

Pagination loaded on page 3
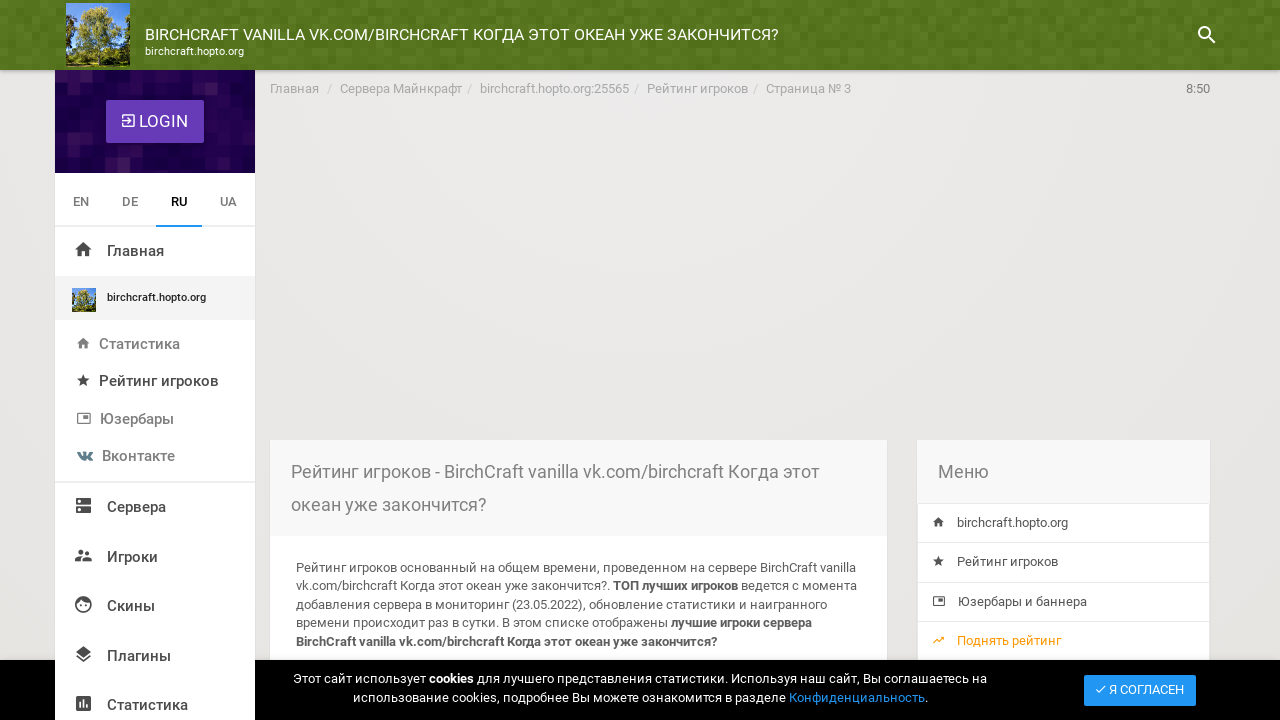

Statistics table loaded on page 3
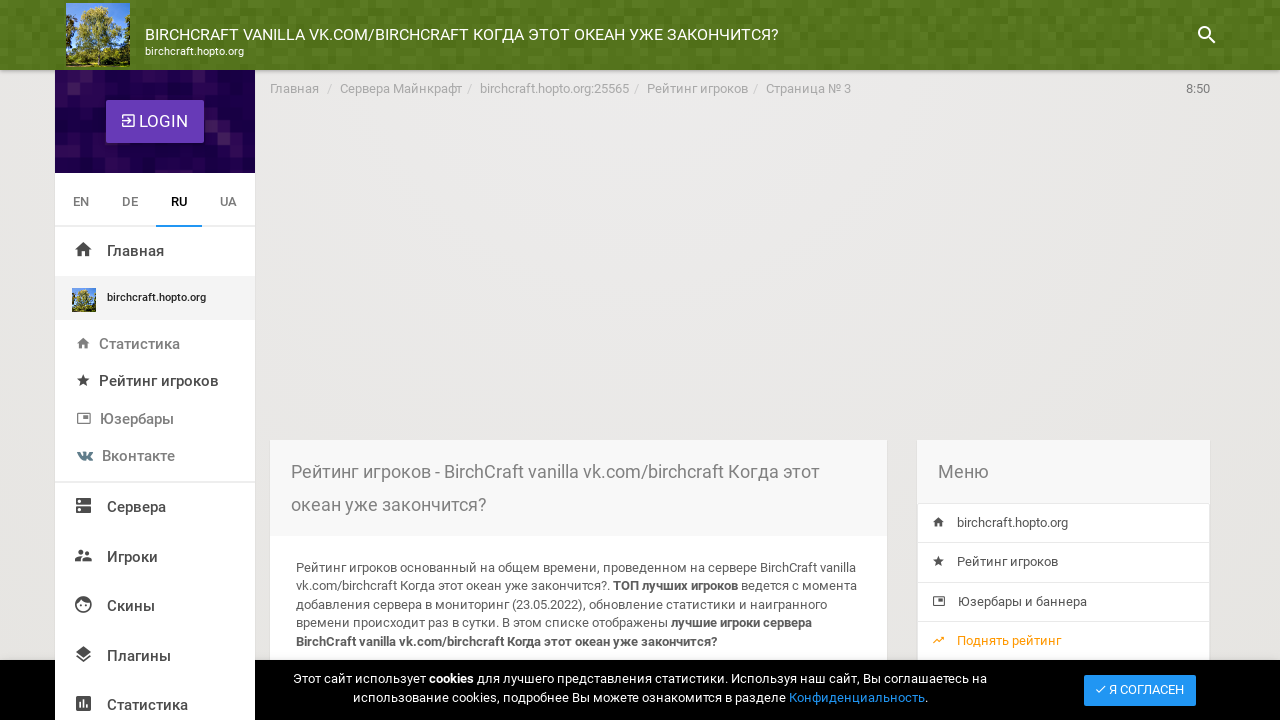

Clicked next button to navigate to page 4 at (772, 361) on .pagination li a:text('»')
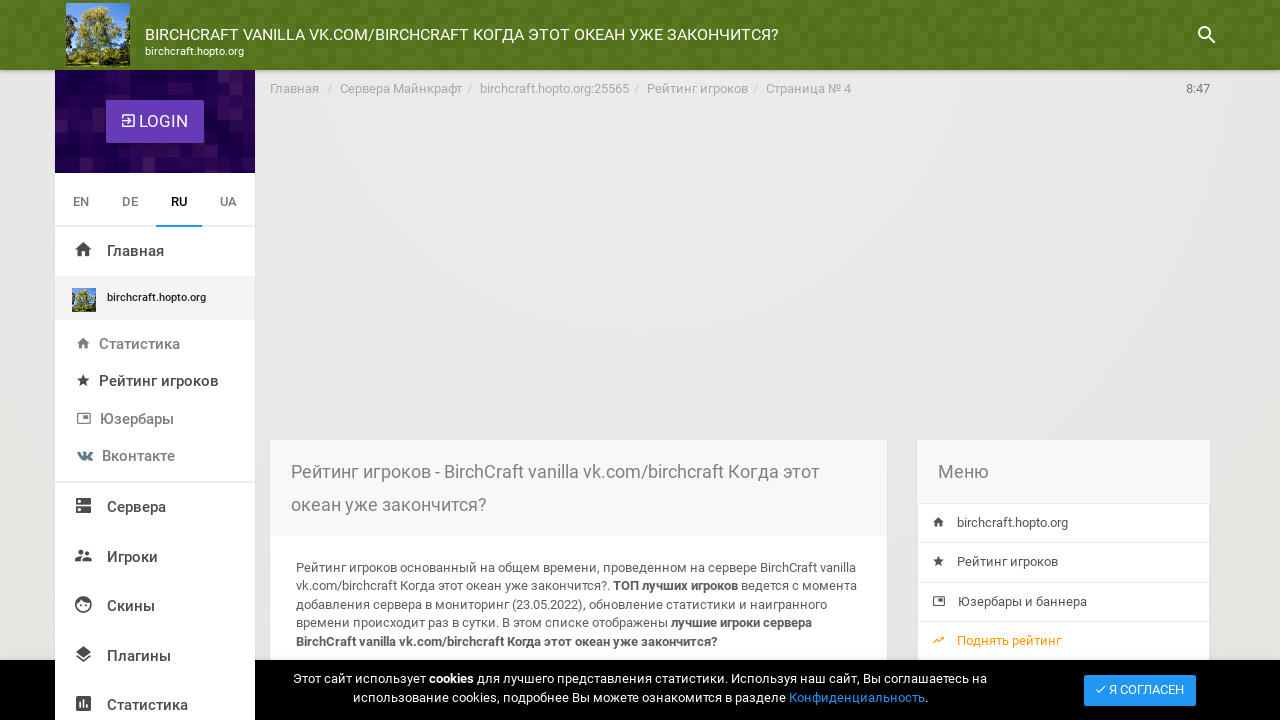

Pagination loaded on page 4
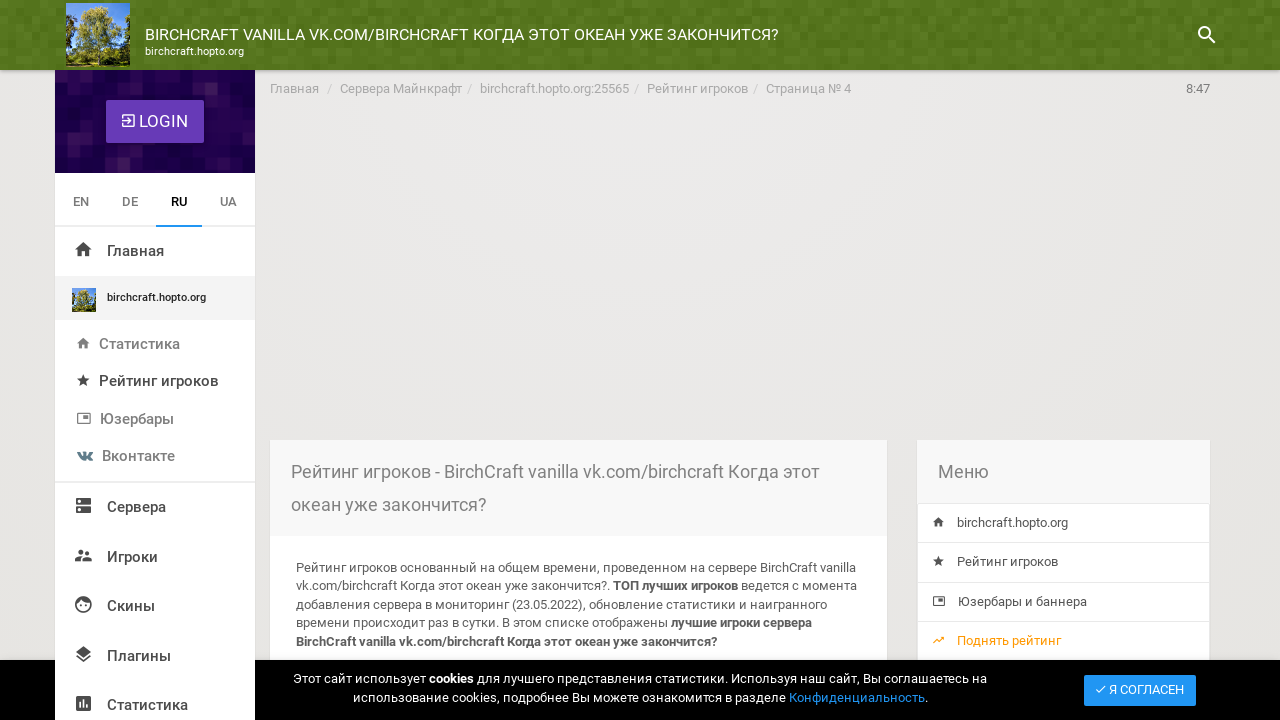

Statistics table loaded on page 4
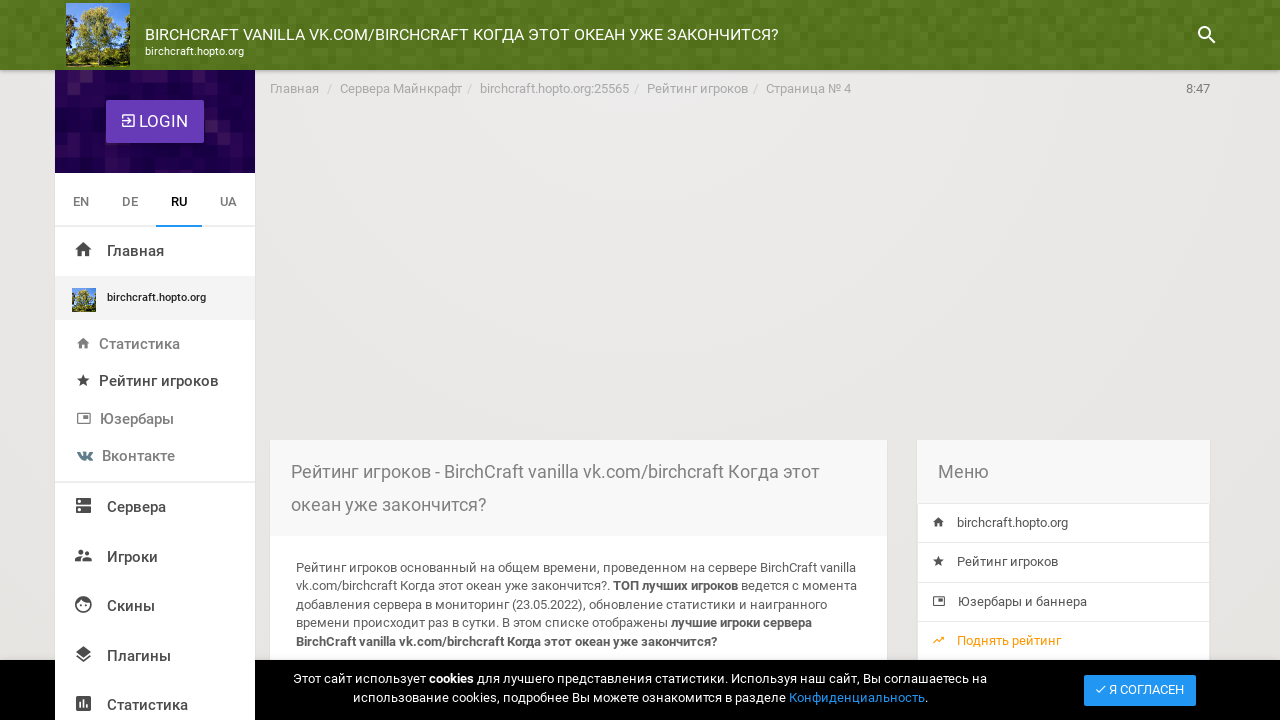

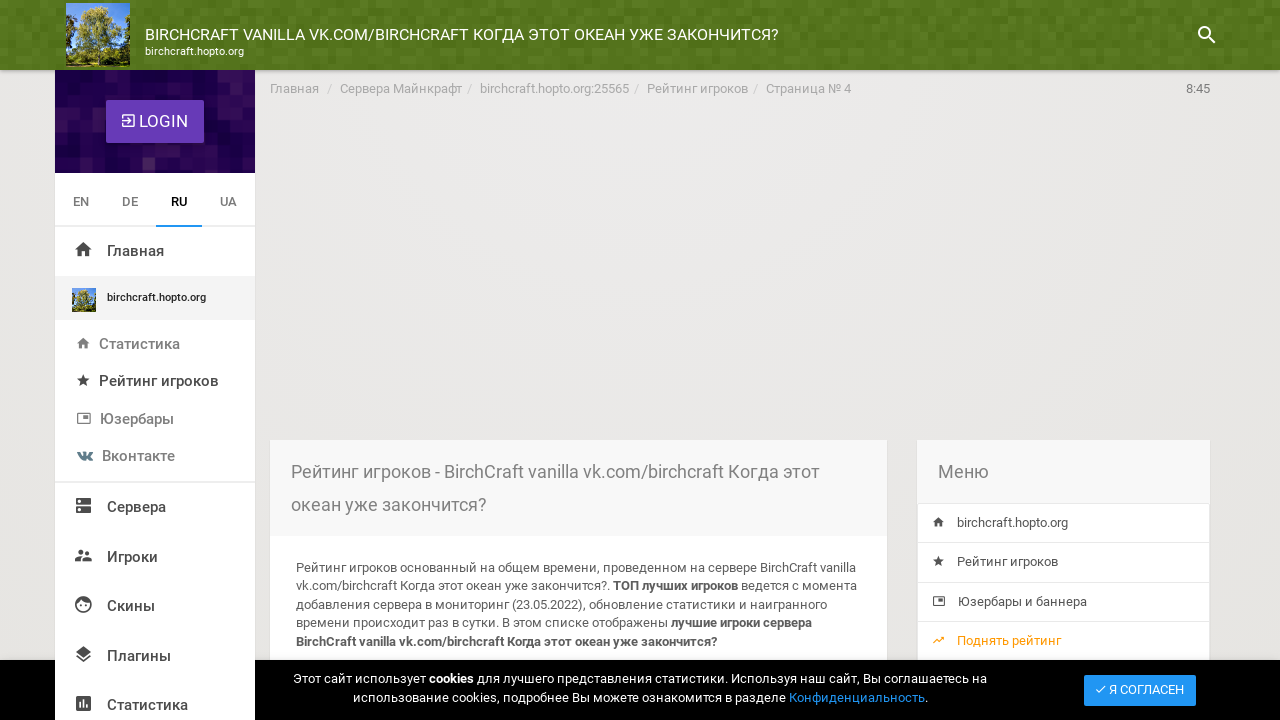